Tests dynamic loading page where an element is hidden initially, clicks a start button and waits for finish text to appear using explicit wait

Starting URL: http://the-internet.herokuapp.com/dynamic_loading/1

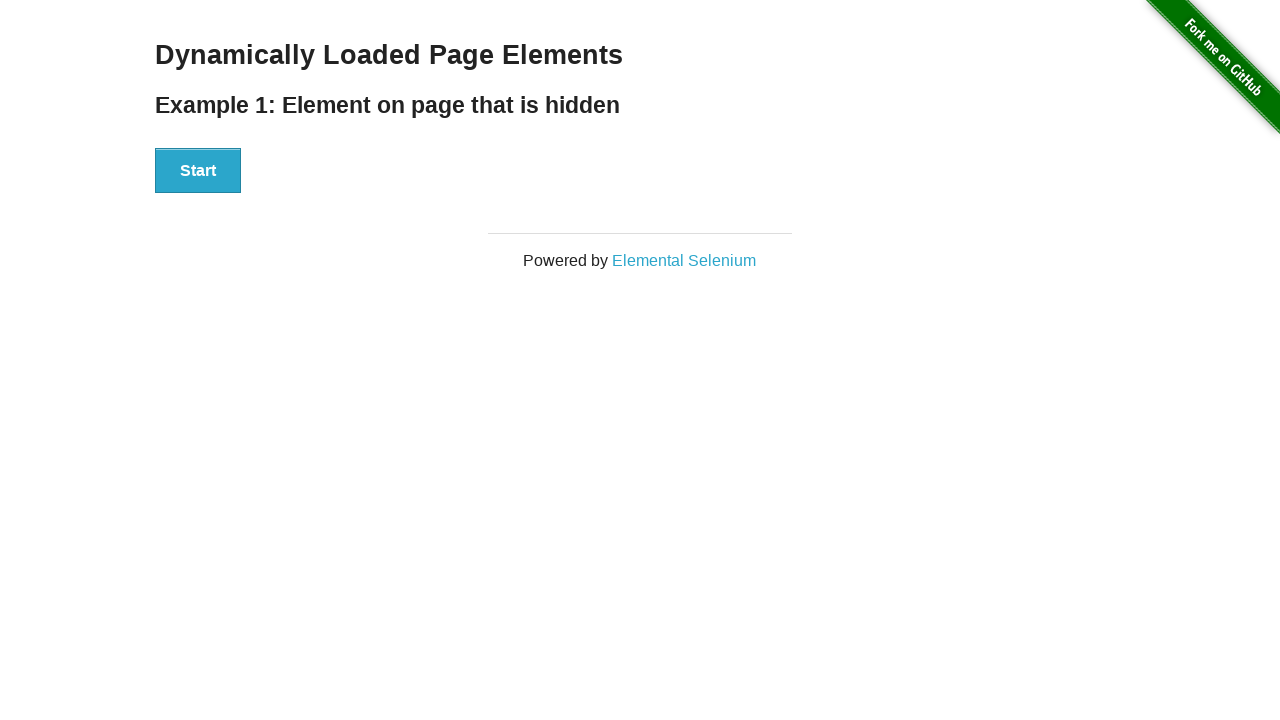

Clicked start button to initiate dynamic loading at (198, 171) on #start button
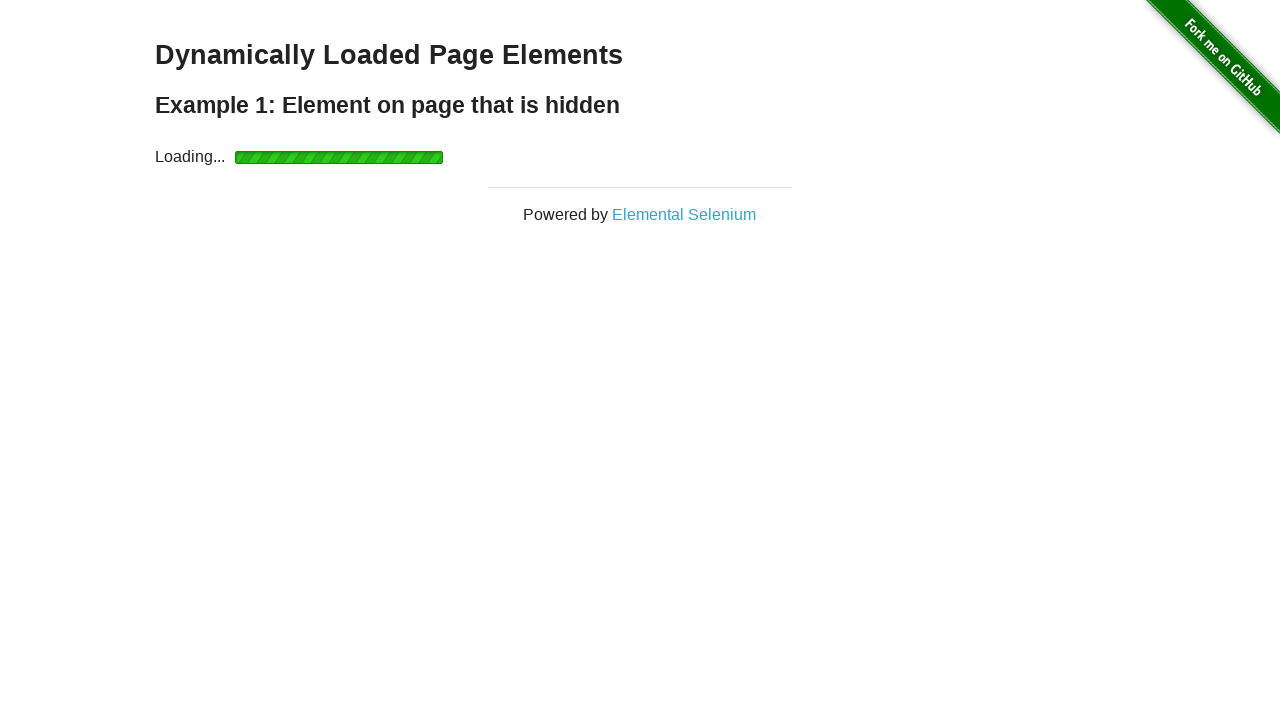

Waited for finish element to become visible
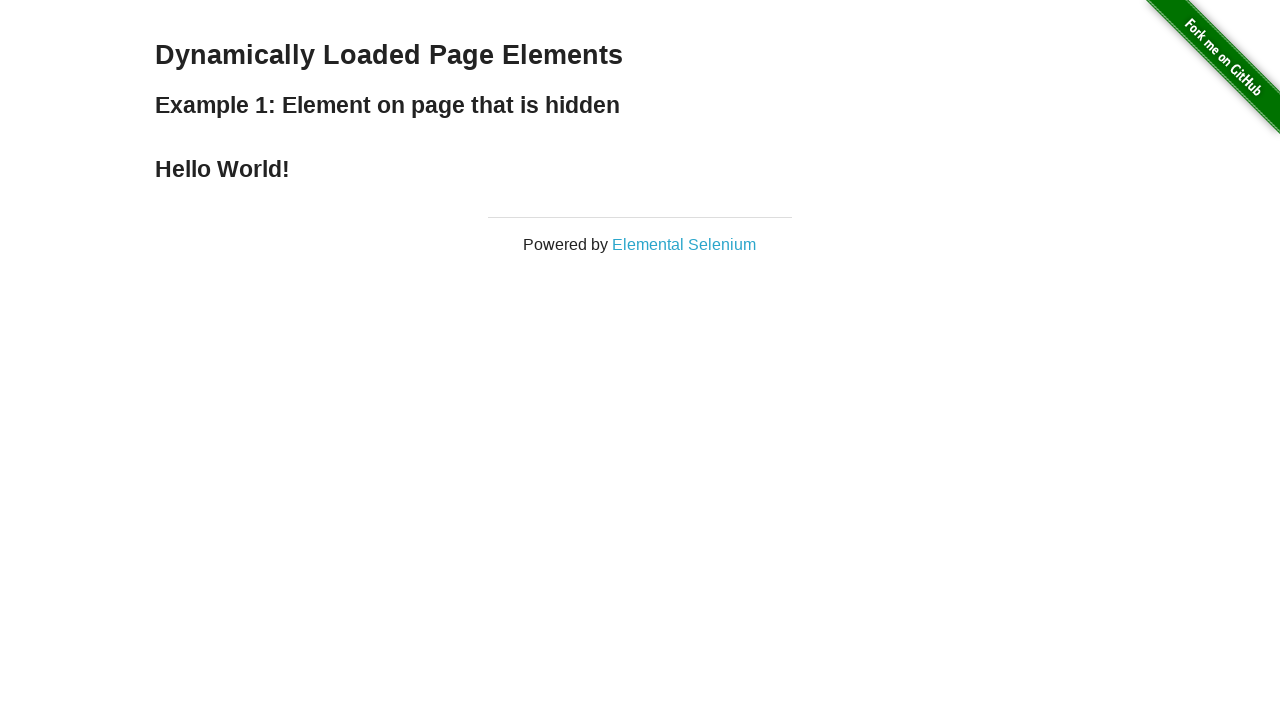

Retrieved text content from finish element
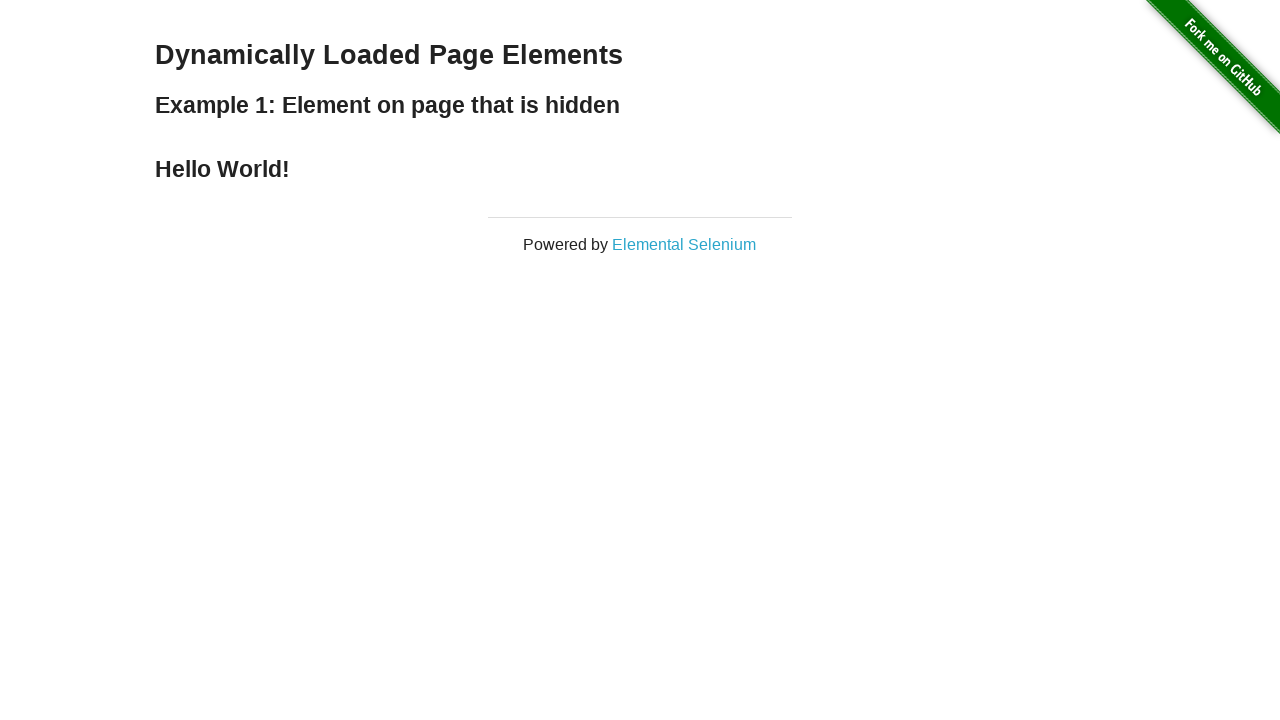

Verified finish element contains 'Hello World!' text
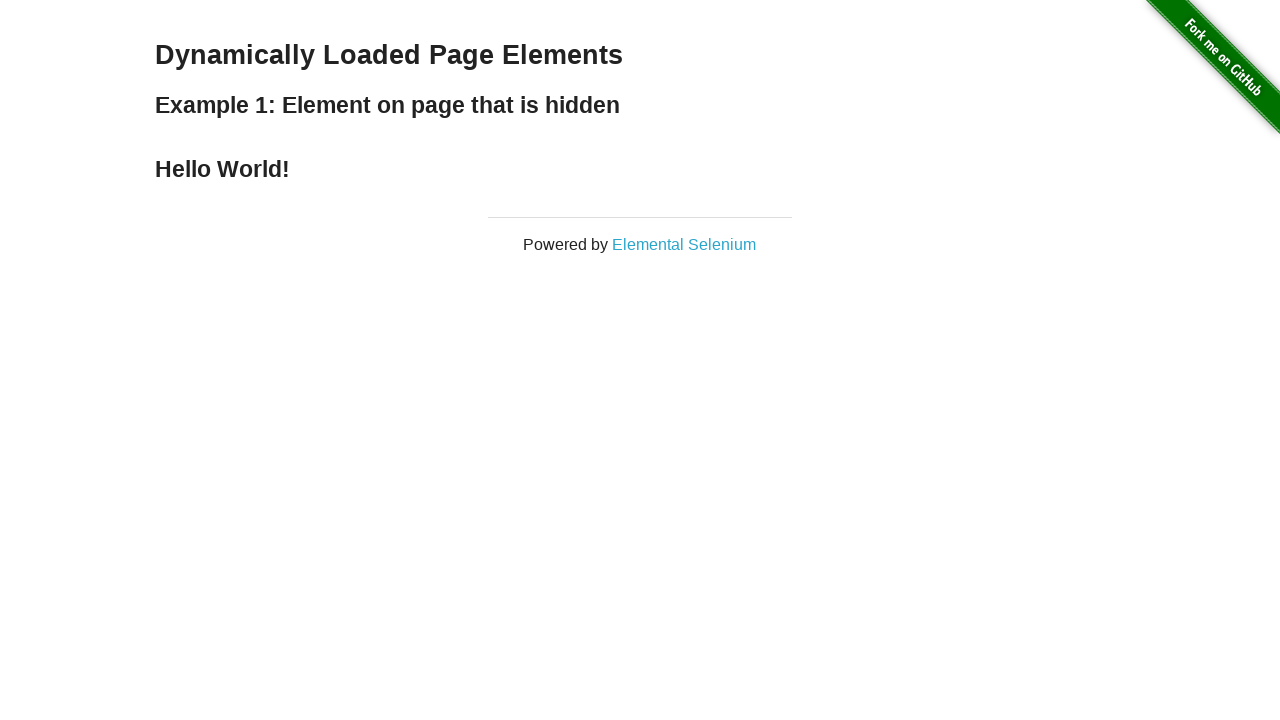

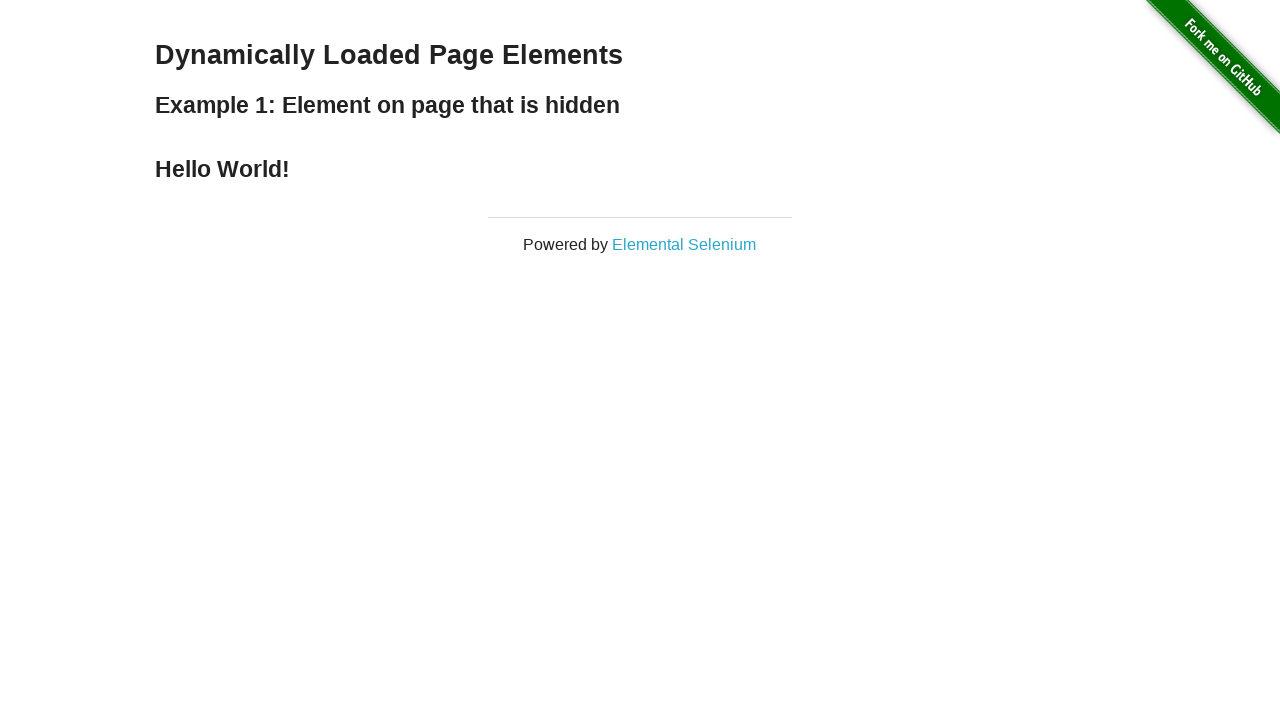